Tests the draggable UI element functionality by clicking and dragging an element to a new position within an iframe

Starting URL: https://jqueryui.com/draggable/

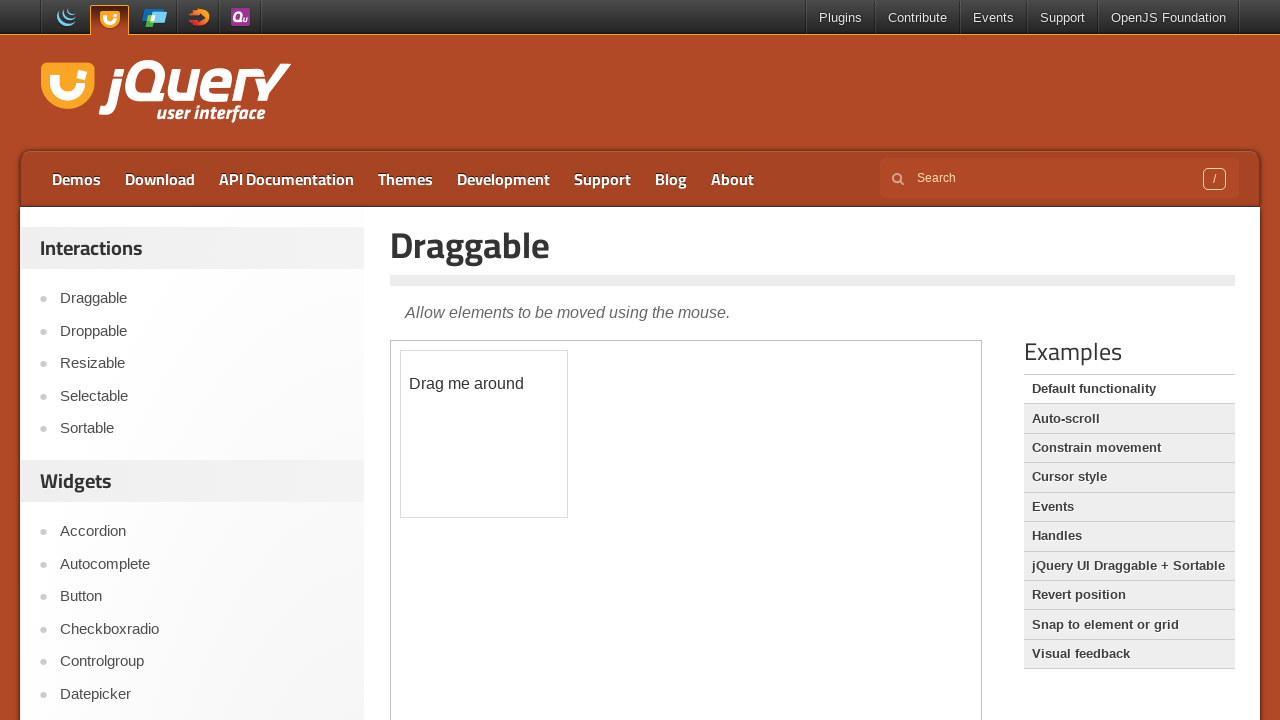

Retrieved all iframes from the page
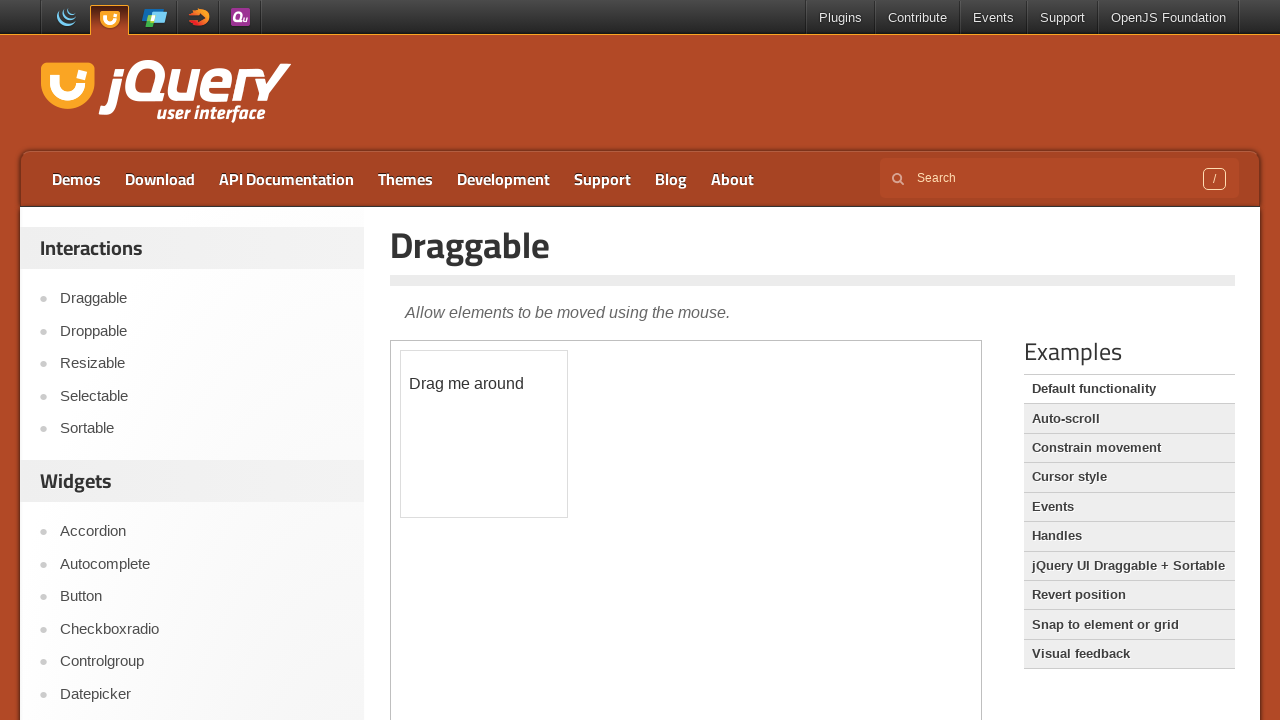

Selected the first iframe (frames[1])
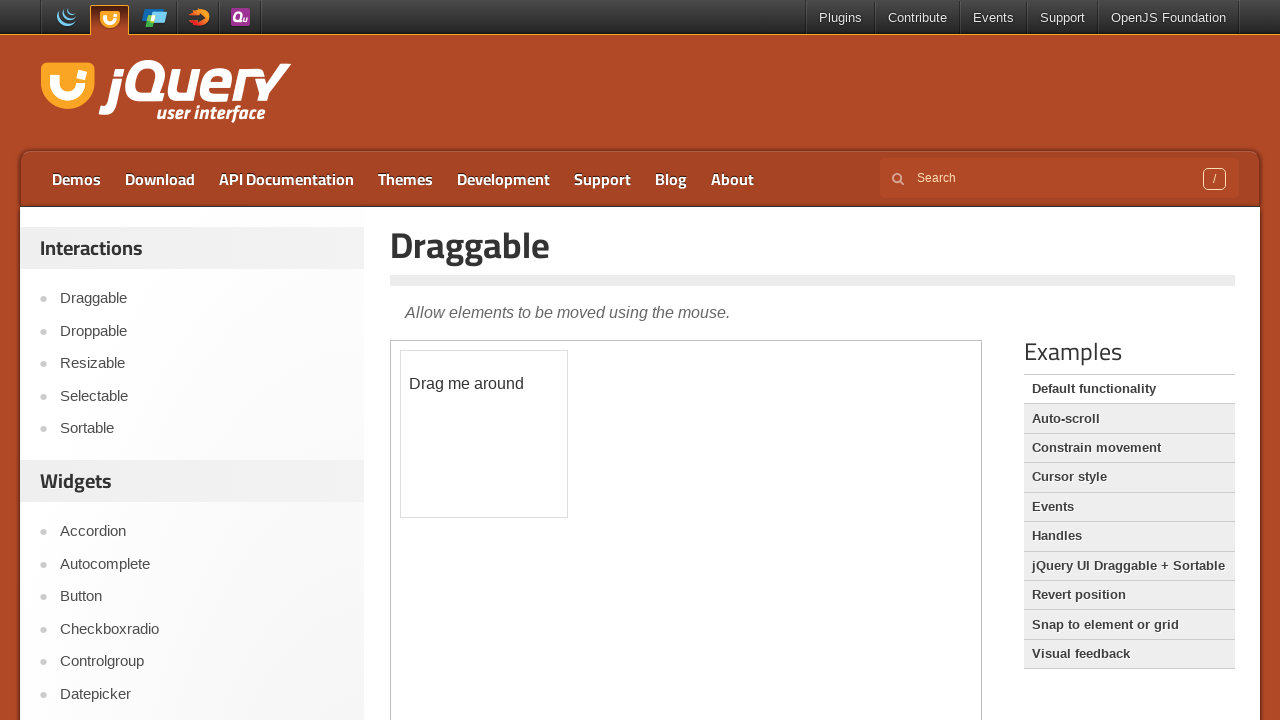

Located the draggable element with id 'draggable' within the iframe
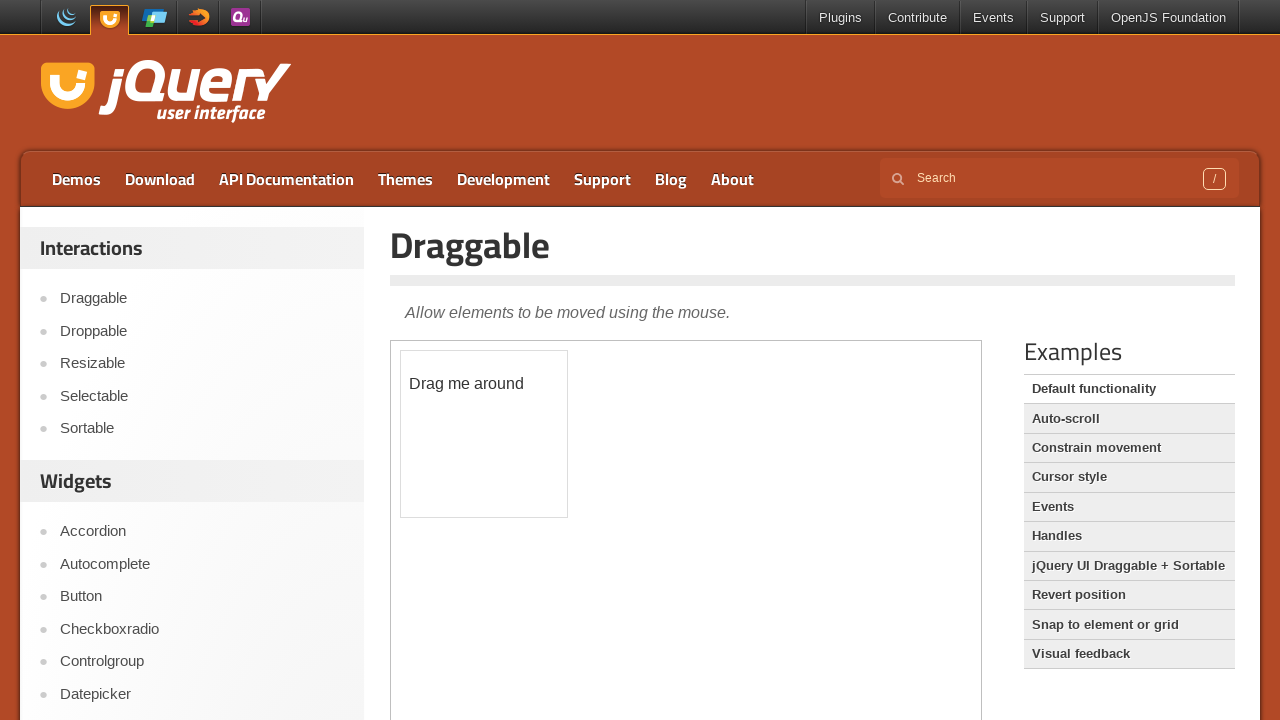

Dragged the element to a new position (x: 70, y: 50) at (471, 401)
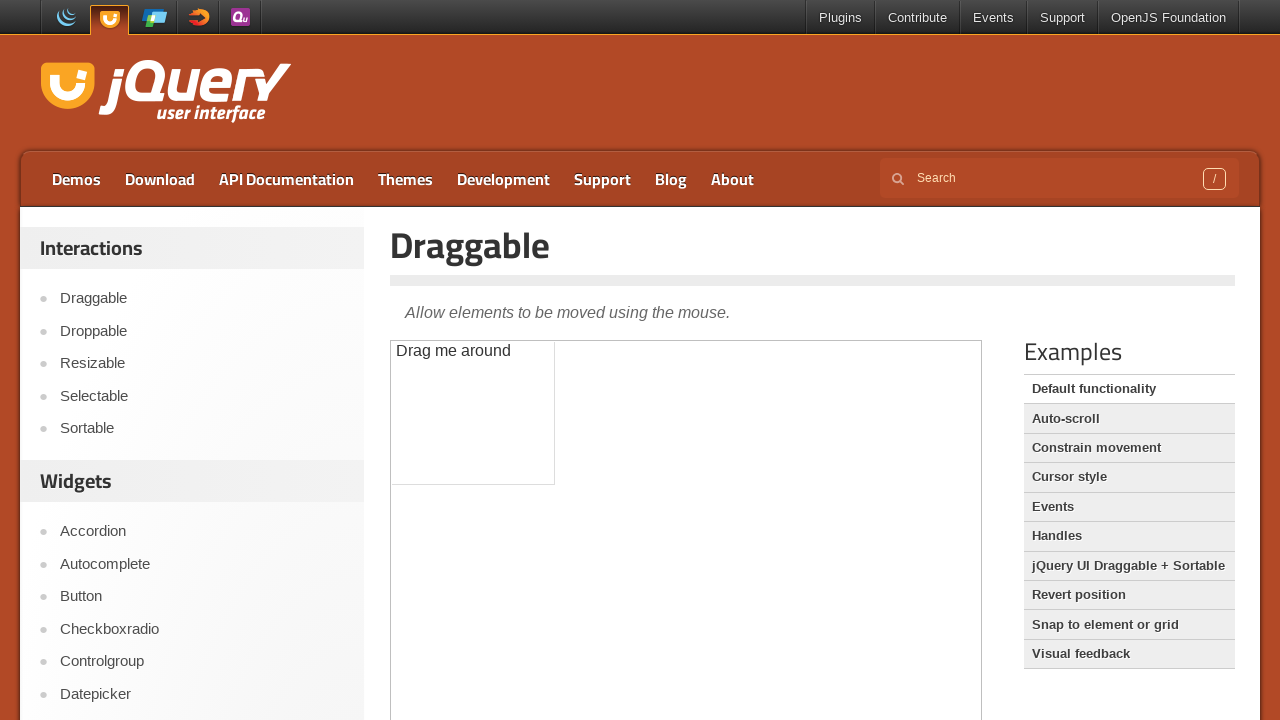

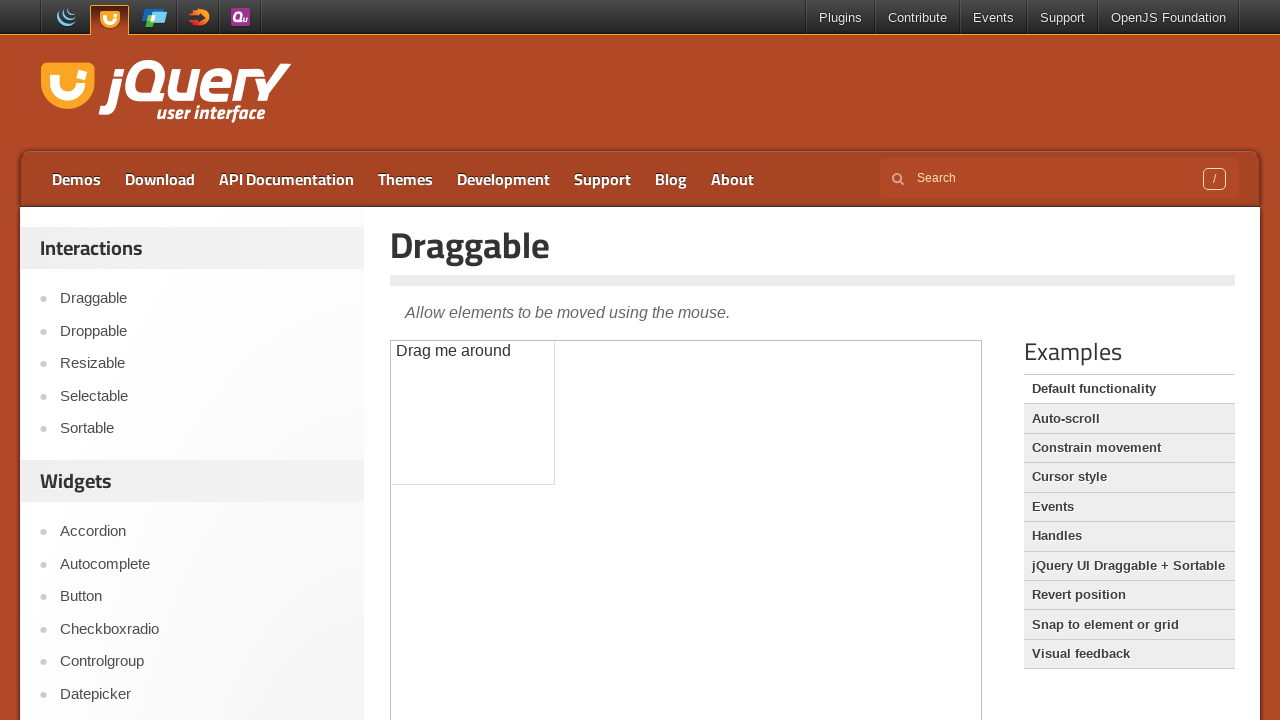